Tests that the todo counter displays the correct number of items

Starting URL: https://demo.playwright.dev/todomvc

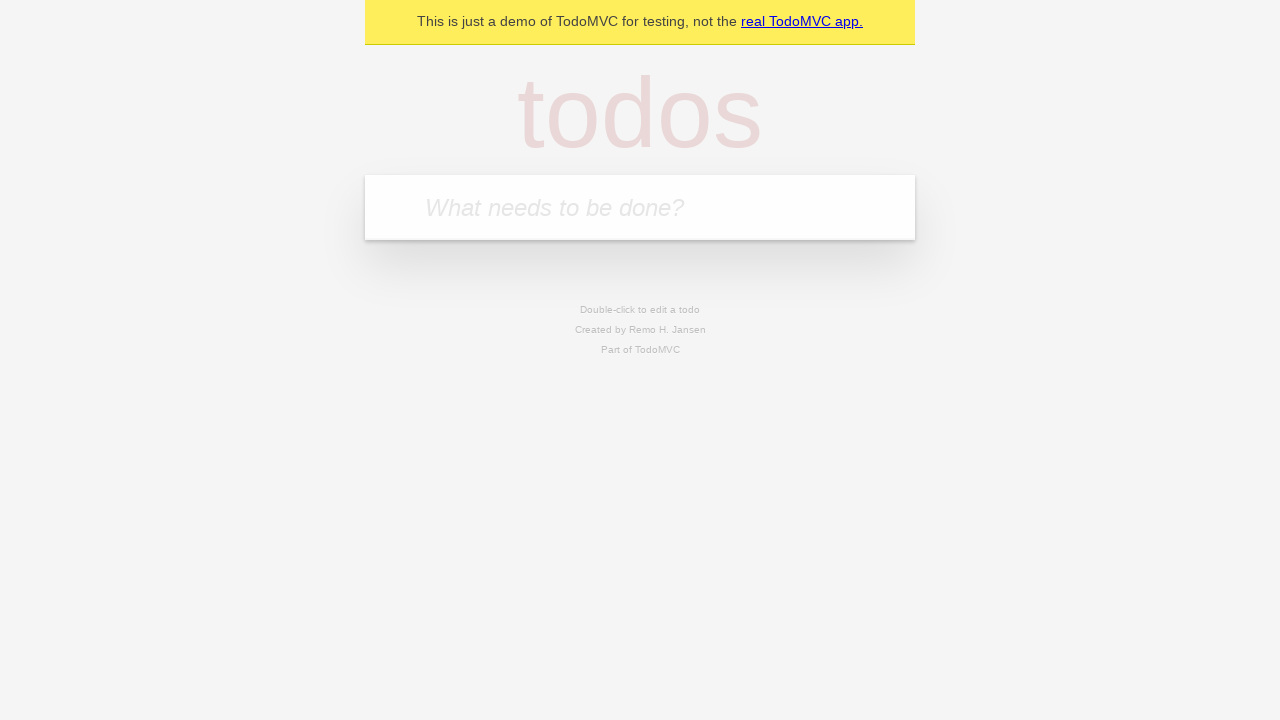

Located the todo input field with placeholder 'What needs to be done?'
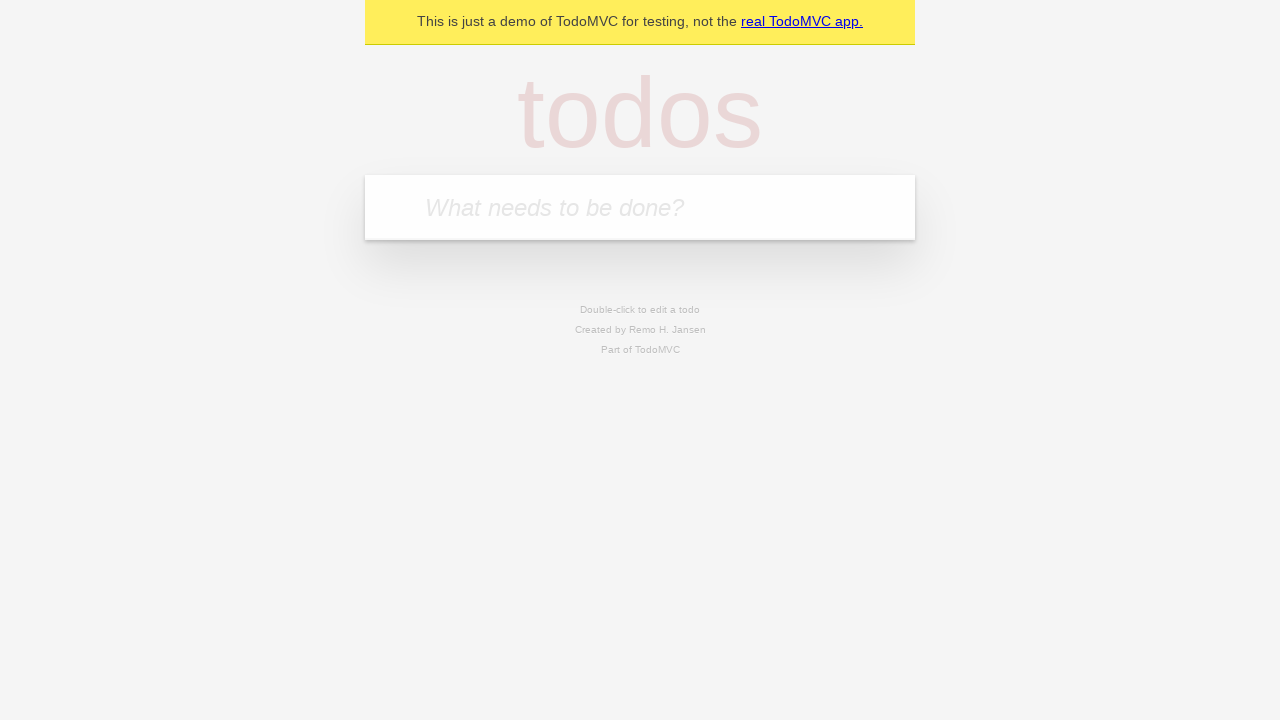

Filled todo input with 'buy some cheese' on internal:attr=[placeholder="What needs to be done?"i]
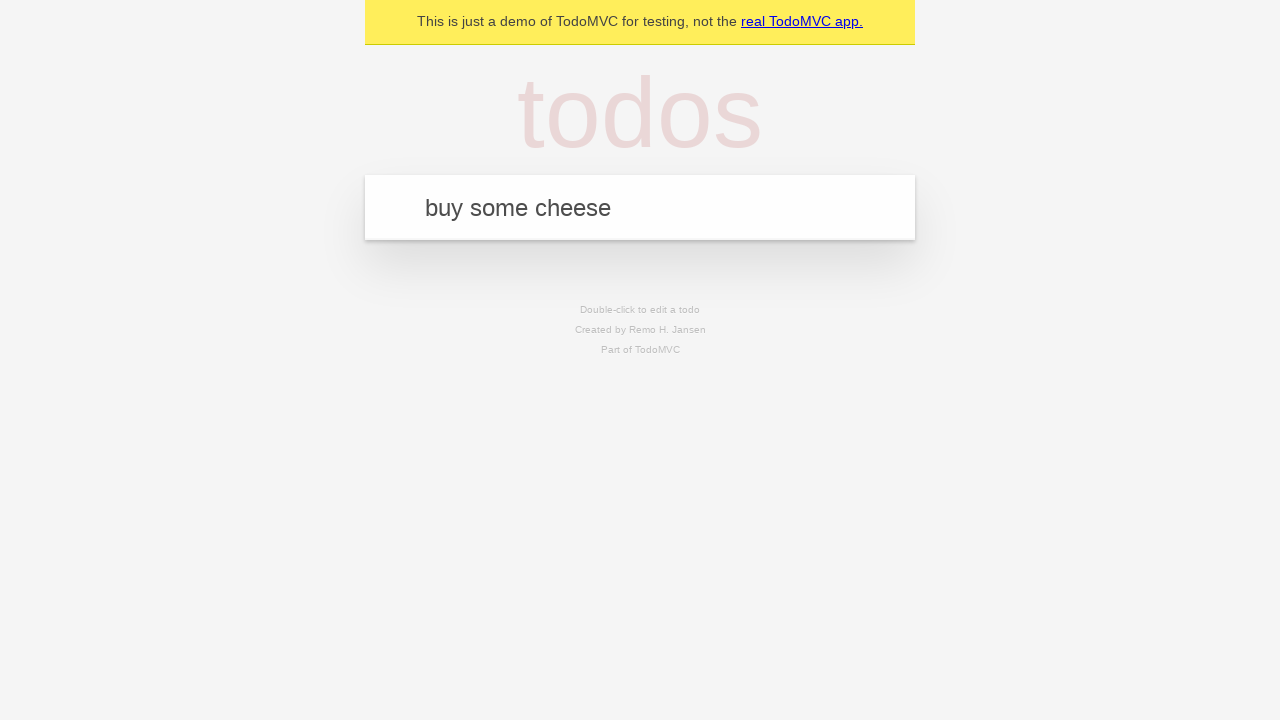

Pressed Enter to add first todo item on internal:attr=[placeholder="What needs to be done?"i]
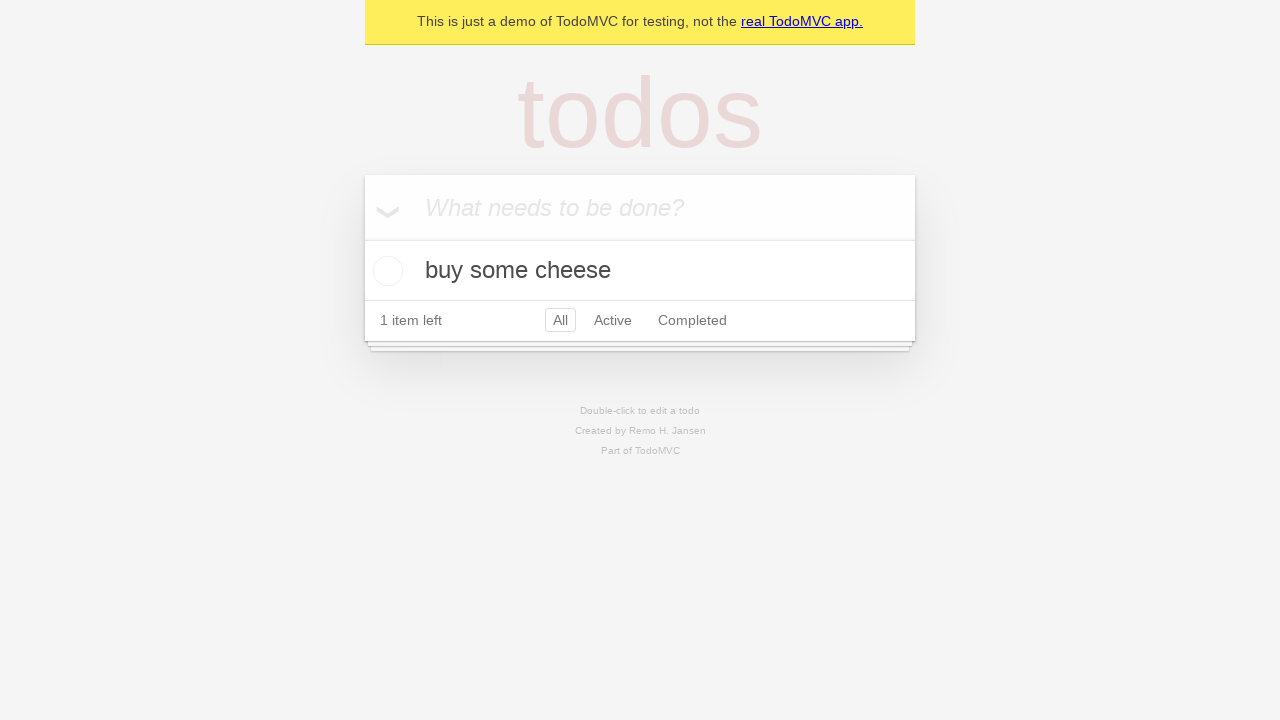

Todo counter element loaded
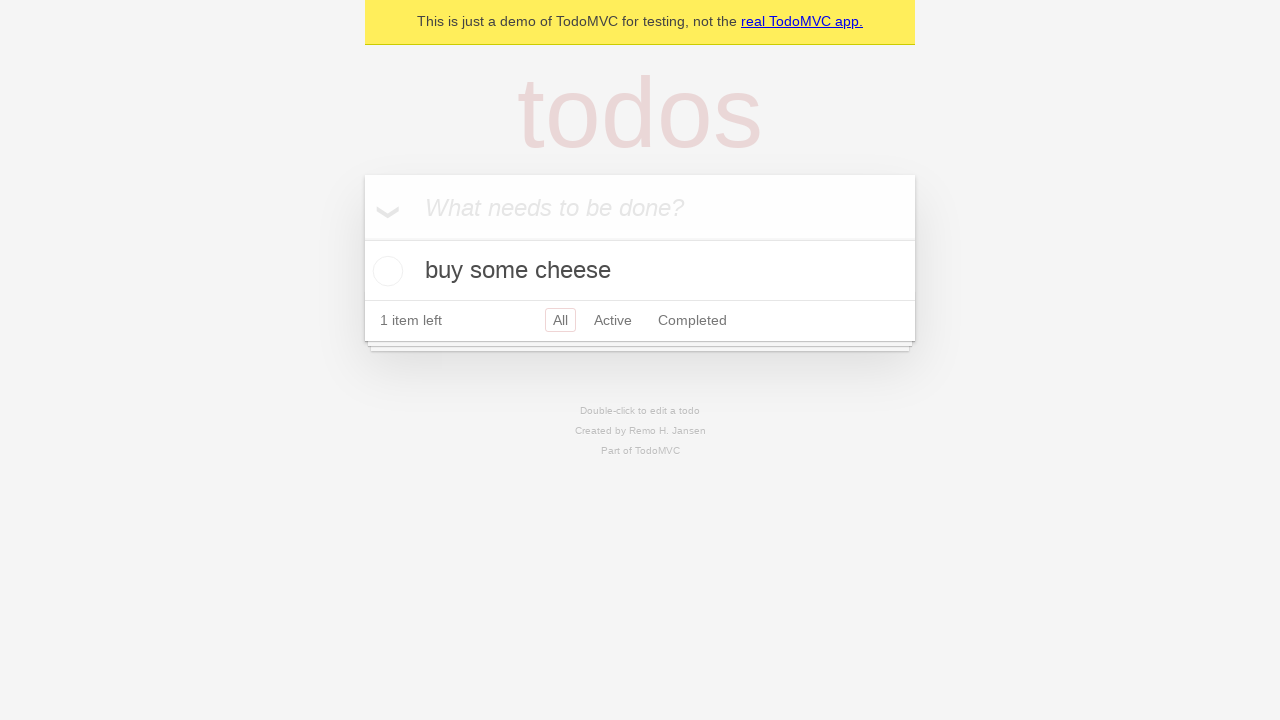

Filled todo input with 'feed the cat' on internal:attr=[placeholder="What needs to be done?"i]
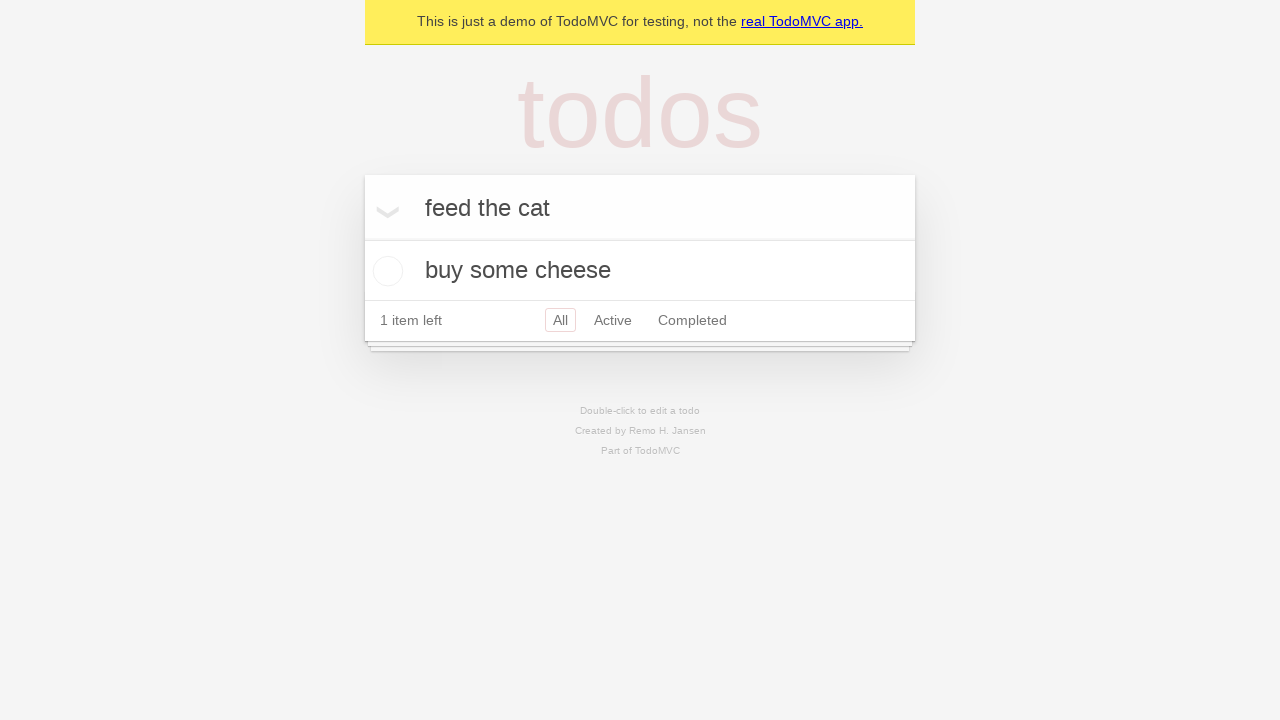

Pressed Enter to add second todo item on internal:attr=[placeholder="What needs to be done?"i]
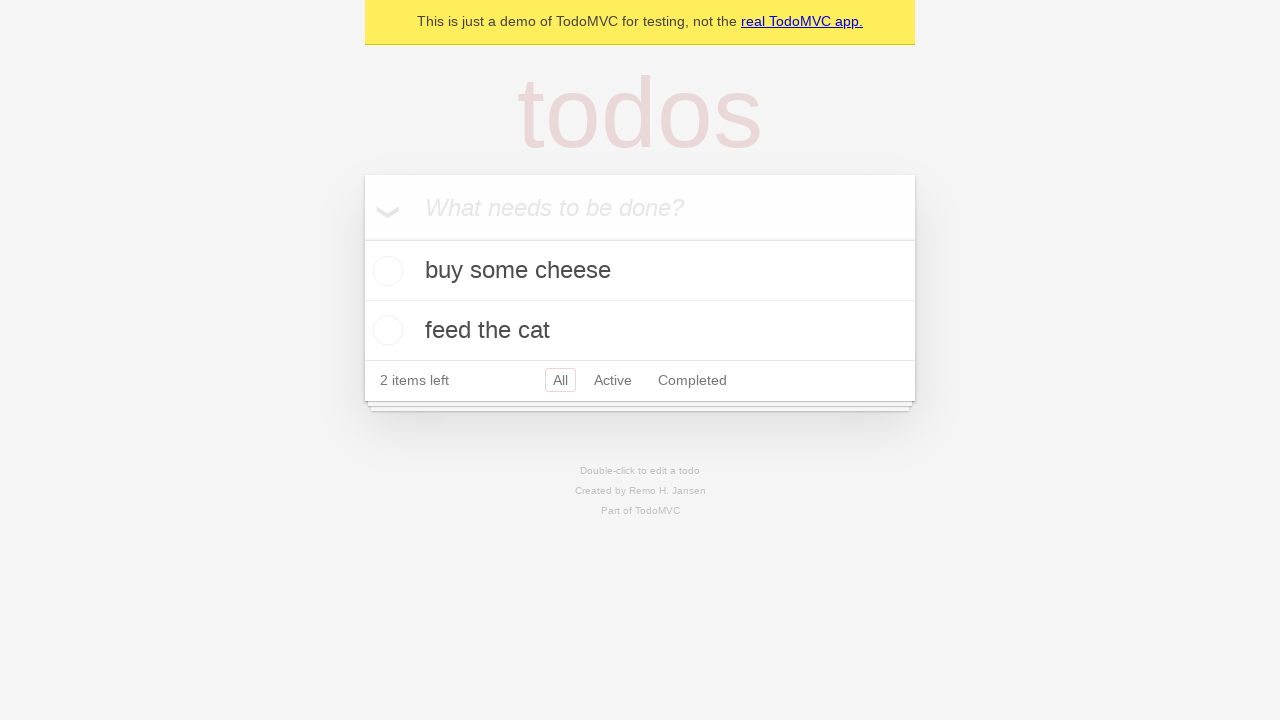

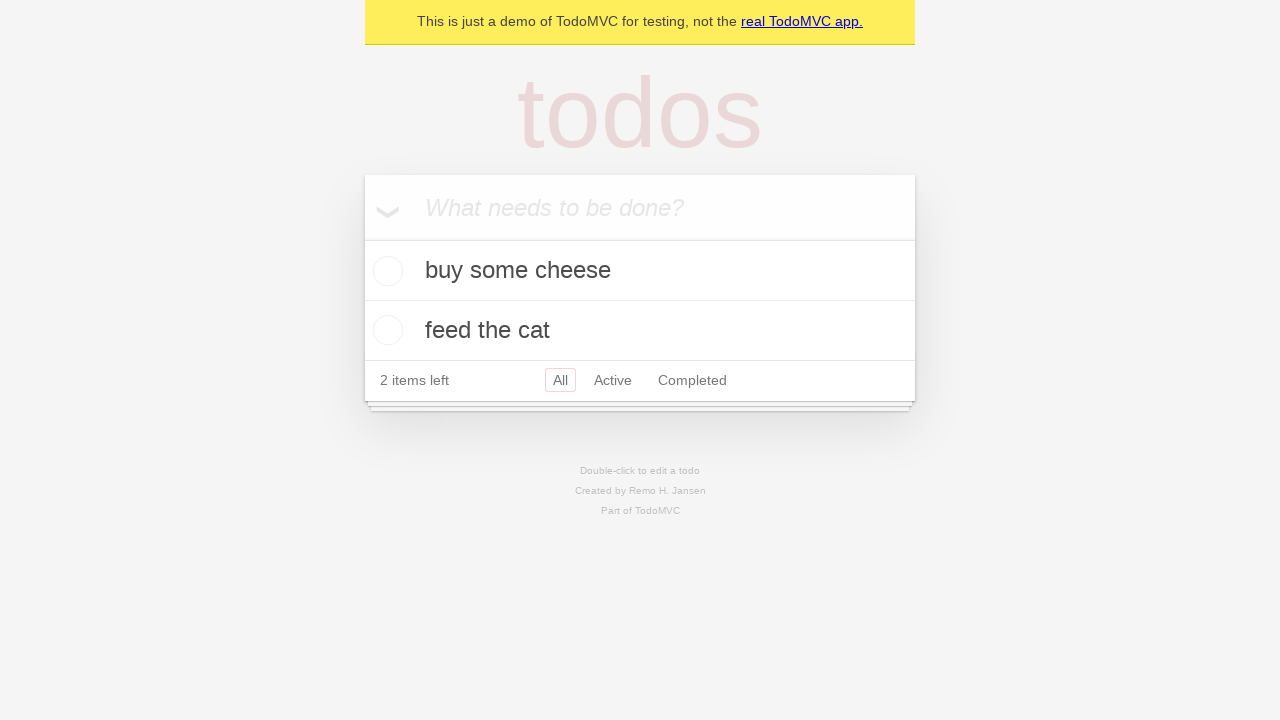